Navigates to the demoblaze homepage and verifies that navigation links are present on the page

Starting URL: https://www.demoblaze.com/

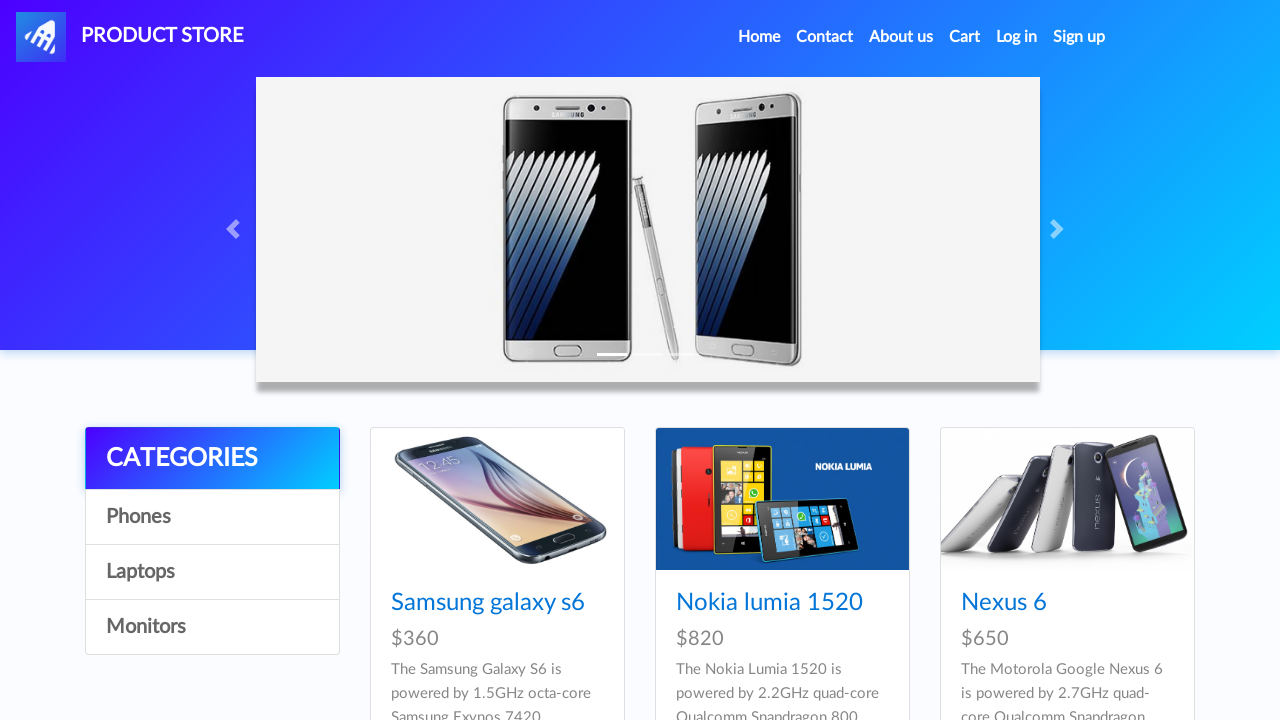

Waited for navigation links to load on demoblaze homepage
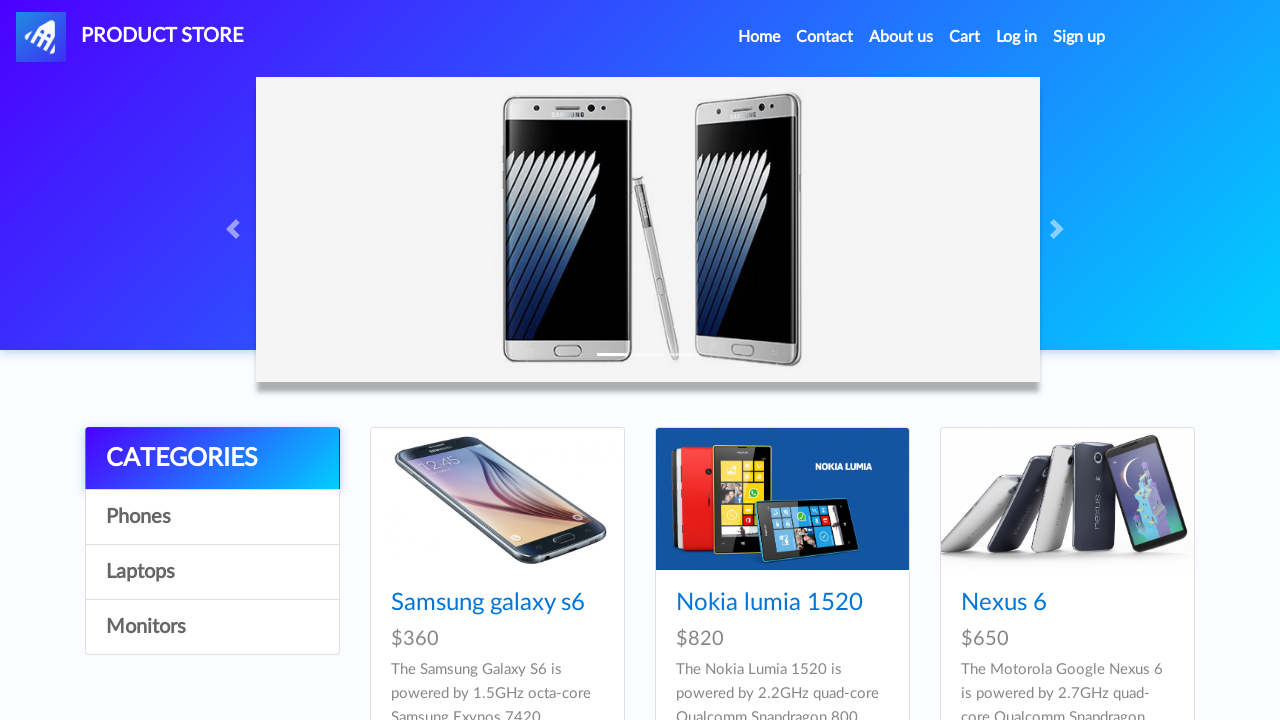

Located all anchor elements on the page
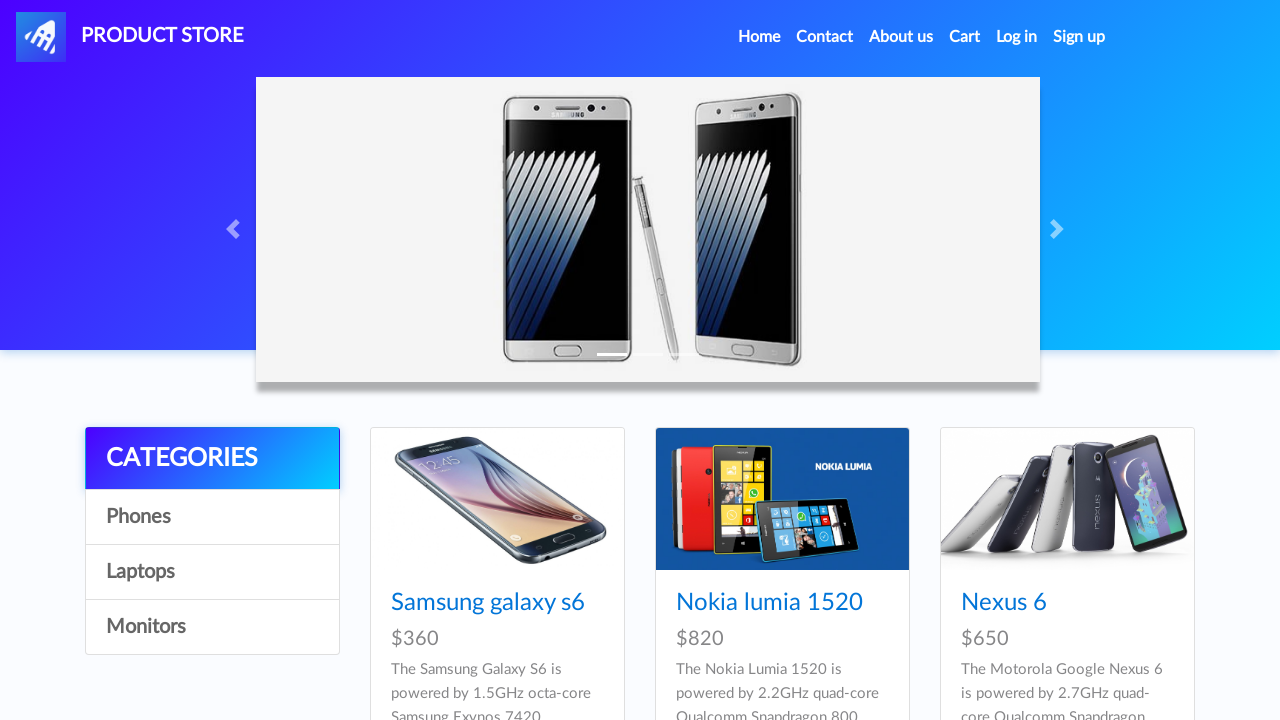

Verified that 33 navigation links are present on the page
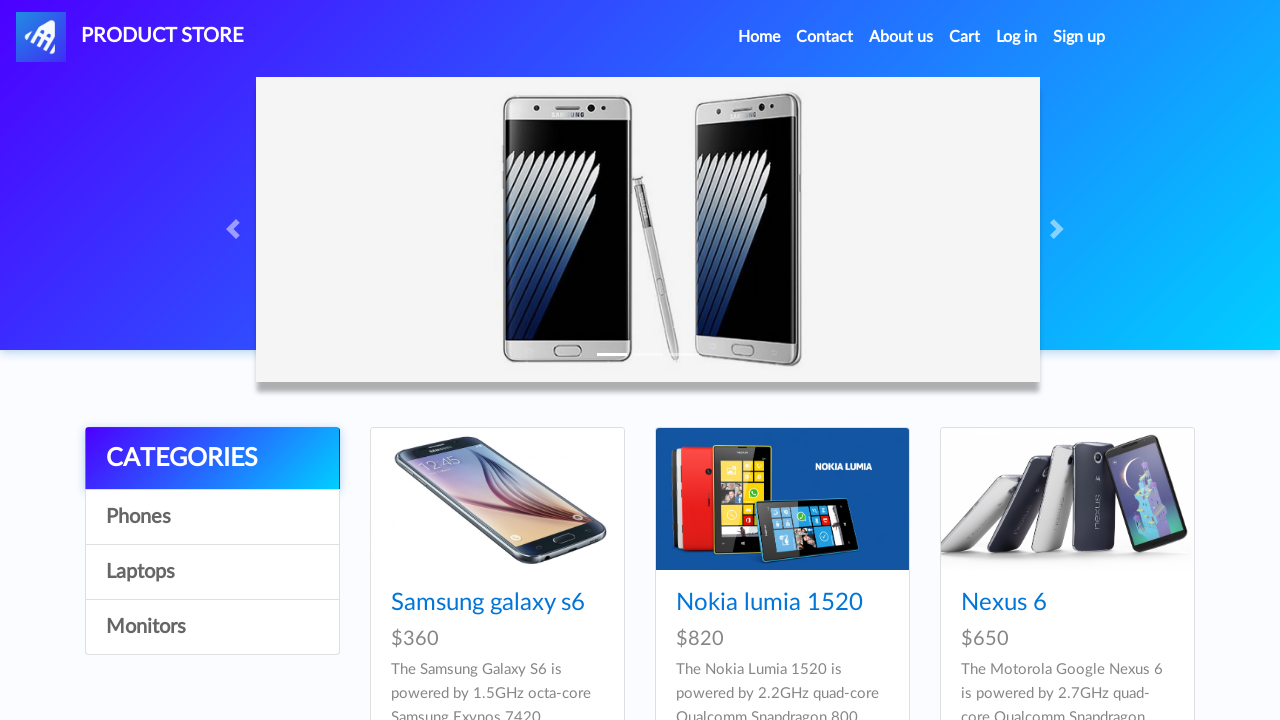

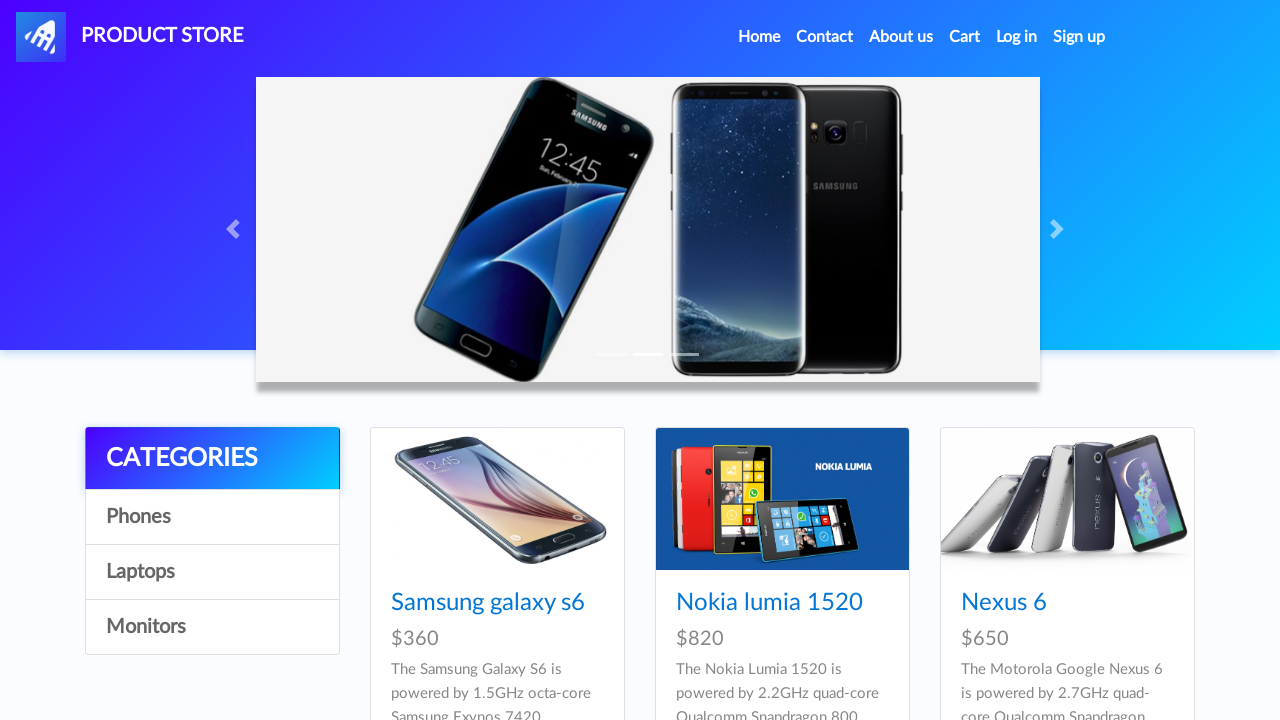